Tests the search functionality on Jumia Kenya by entering a product search term, submitting the search, and verifying that product catalog results are displayed.

Starting URL: https://jumia.co.ke

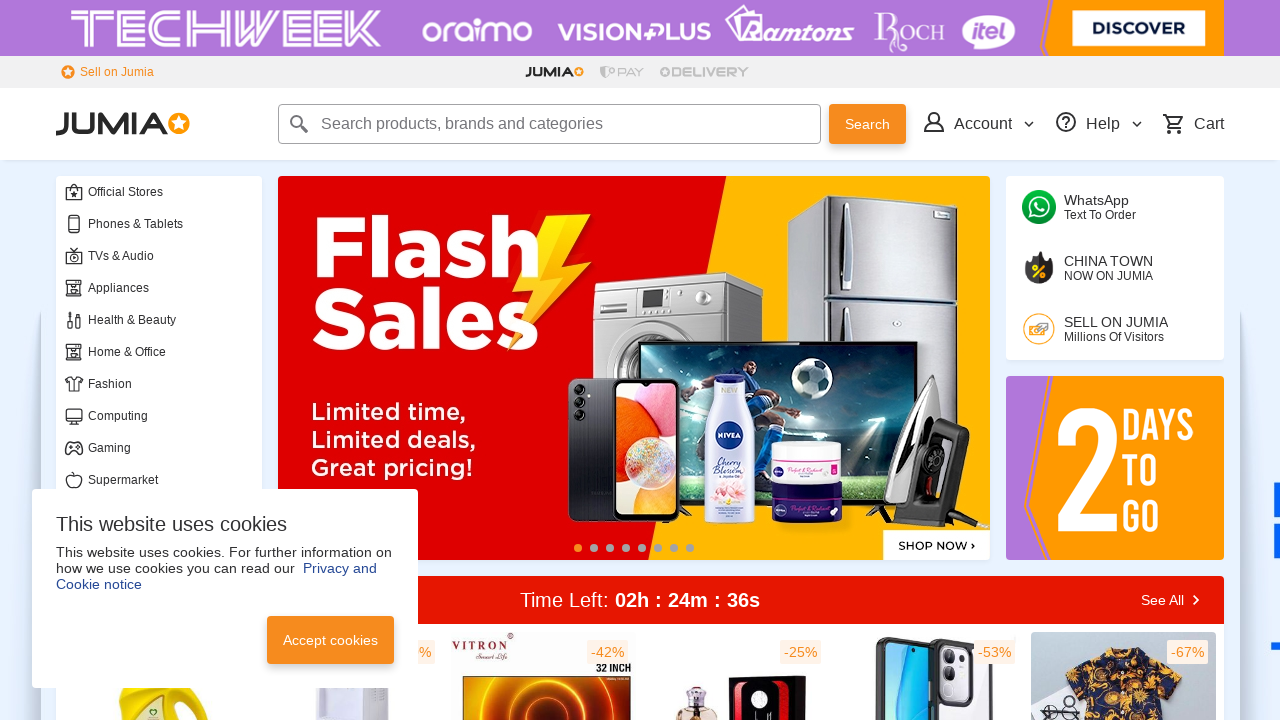

Filled search input with 'wireless headphones' on input[name='q'], header input[type='text'], form input
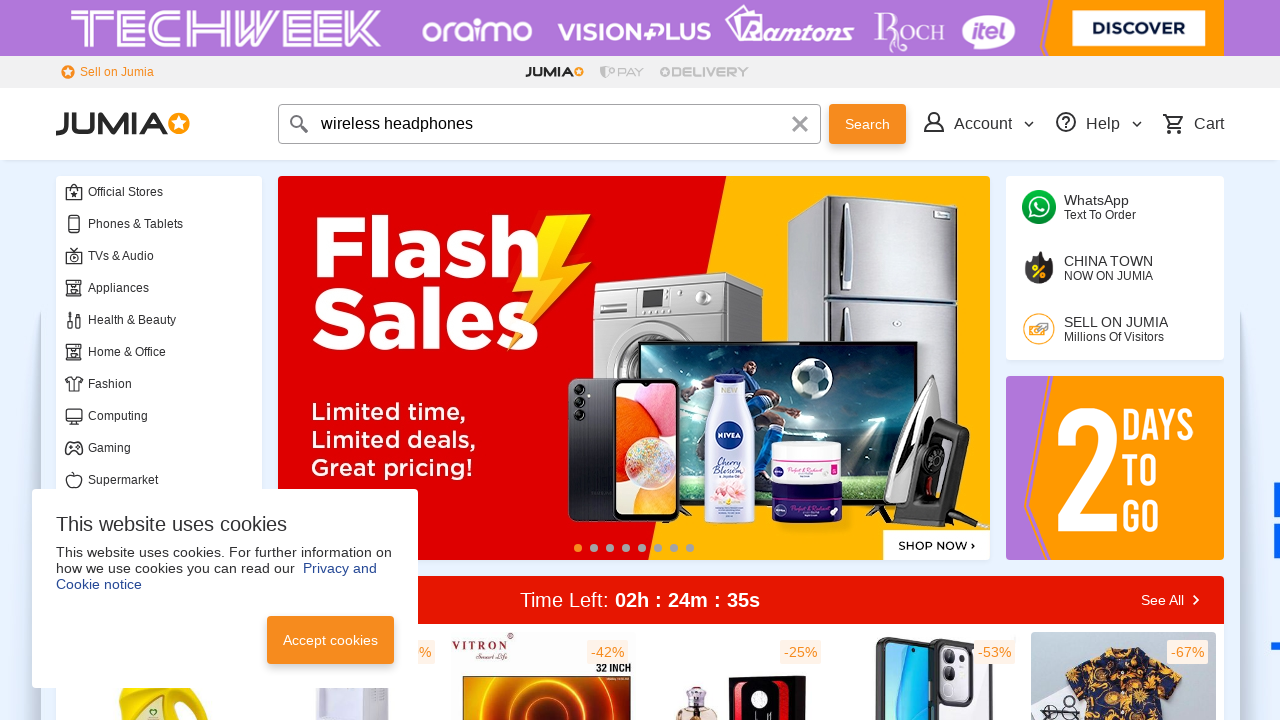

Pressed Enter to submit the search query
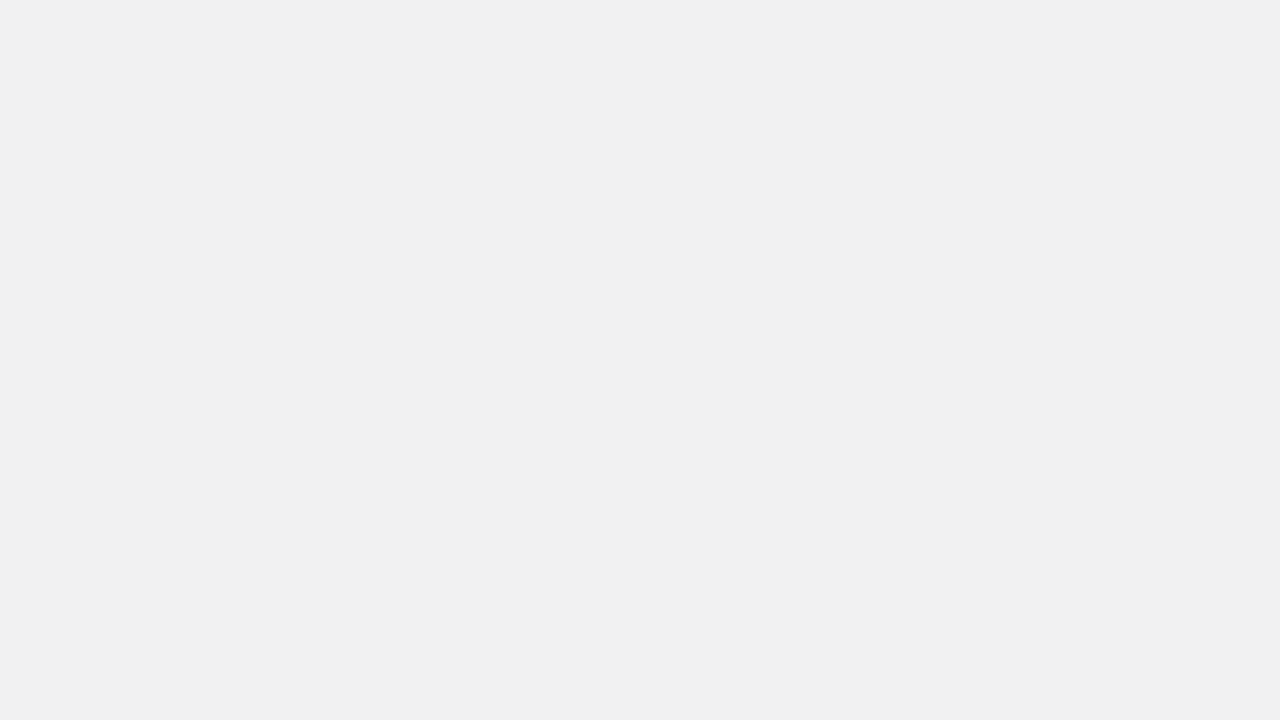

Product catalog articles loaded
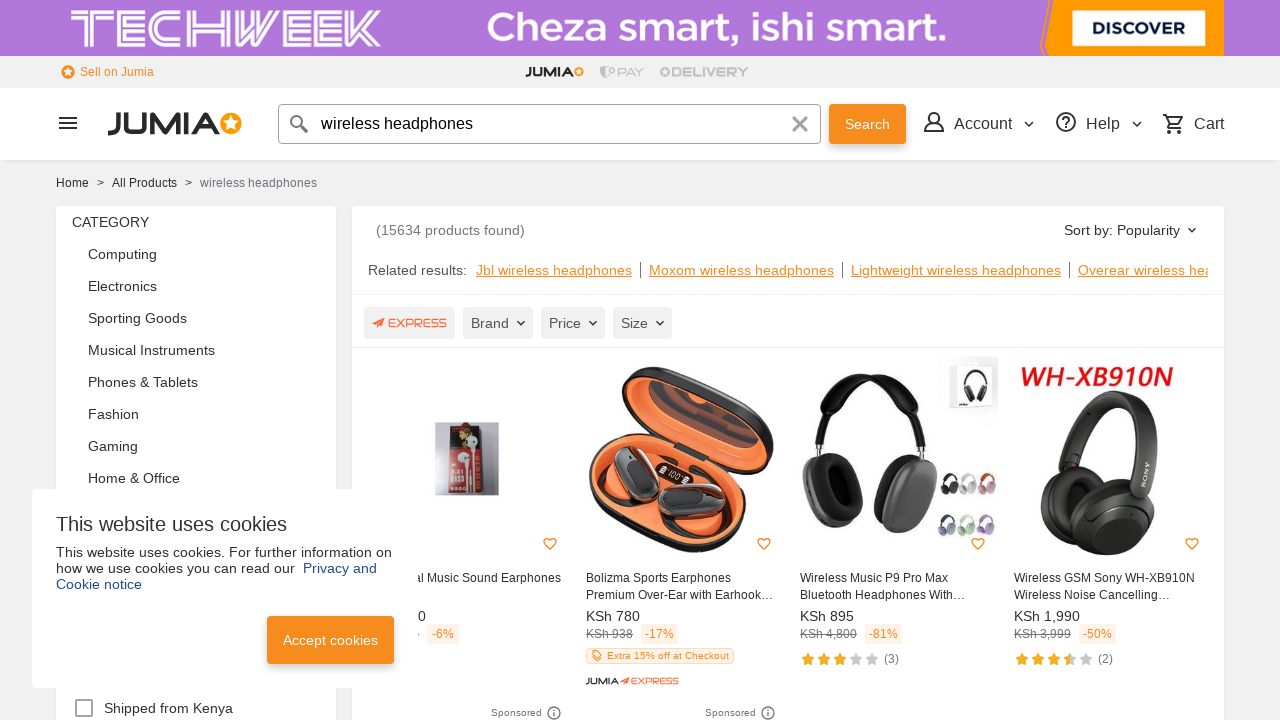

Product names are visible in the catalog results
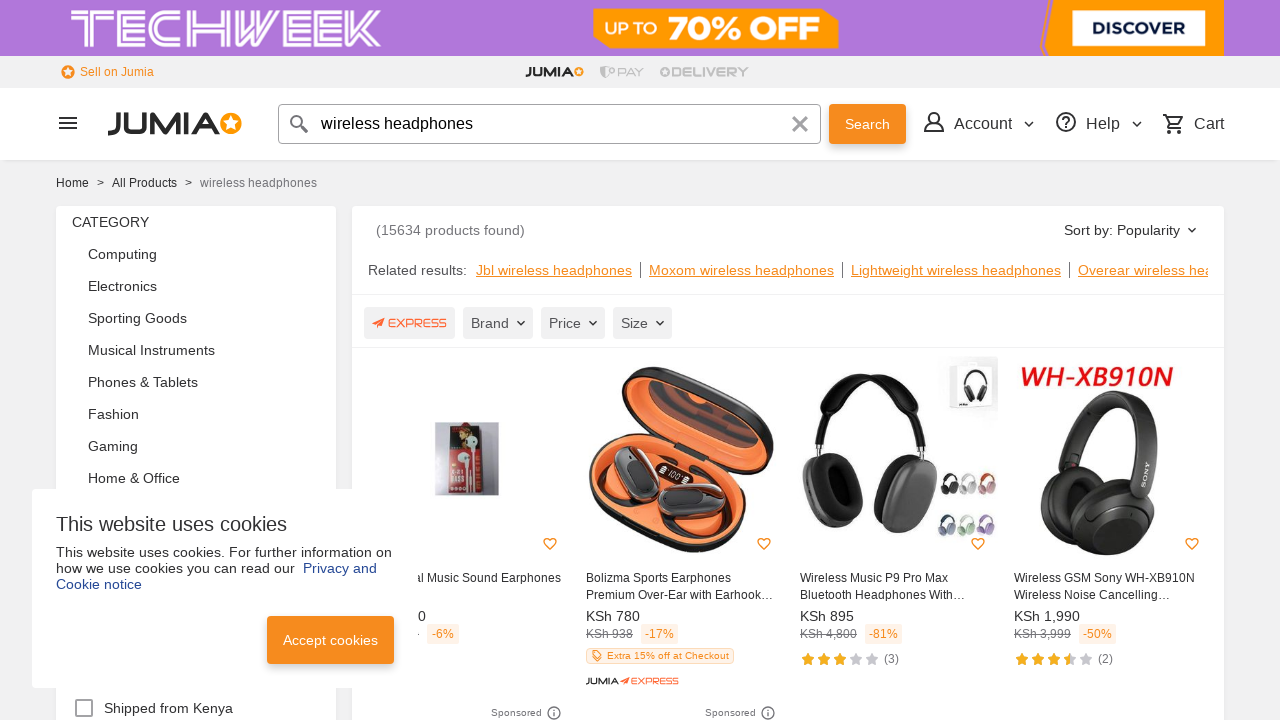

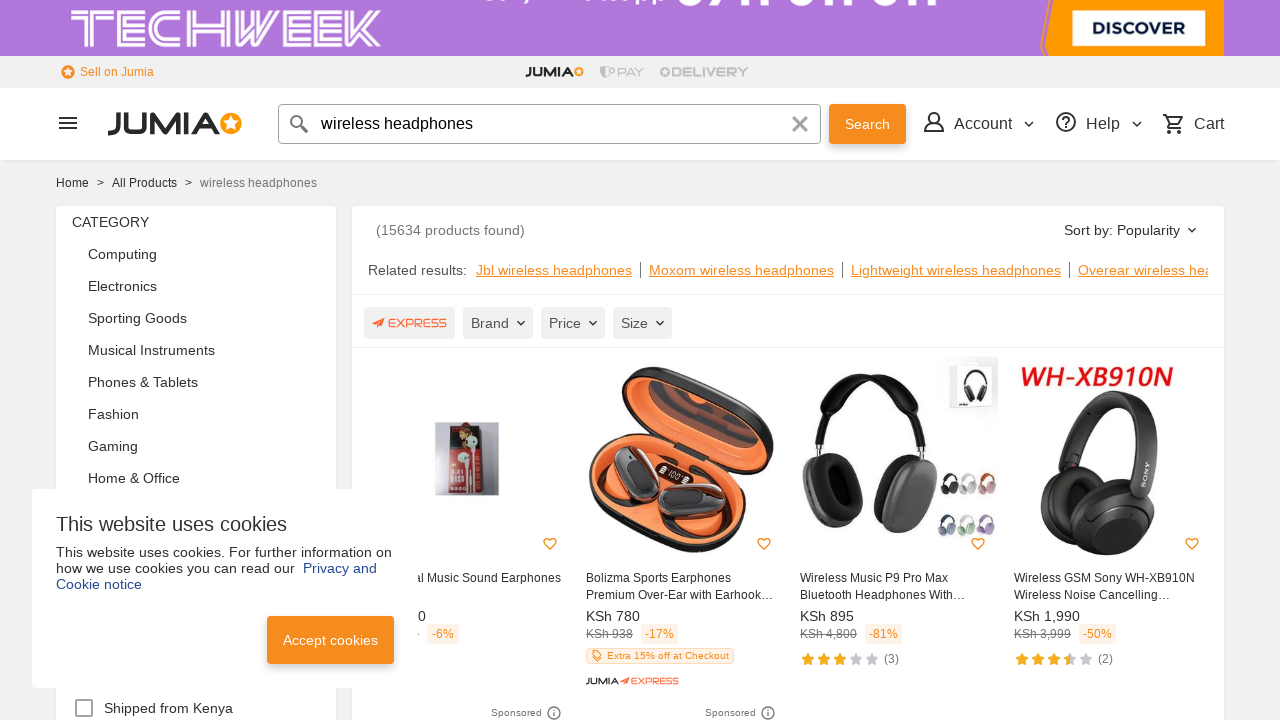